Tests AJAX functionality by clicking a button and waiting for dynamic content to load

Starting URL: http://uitestingplayground.com/ajax

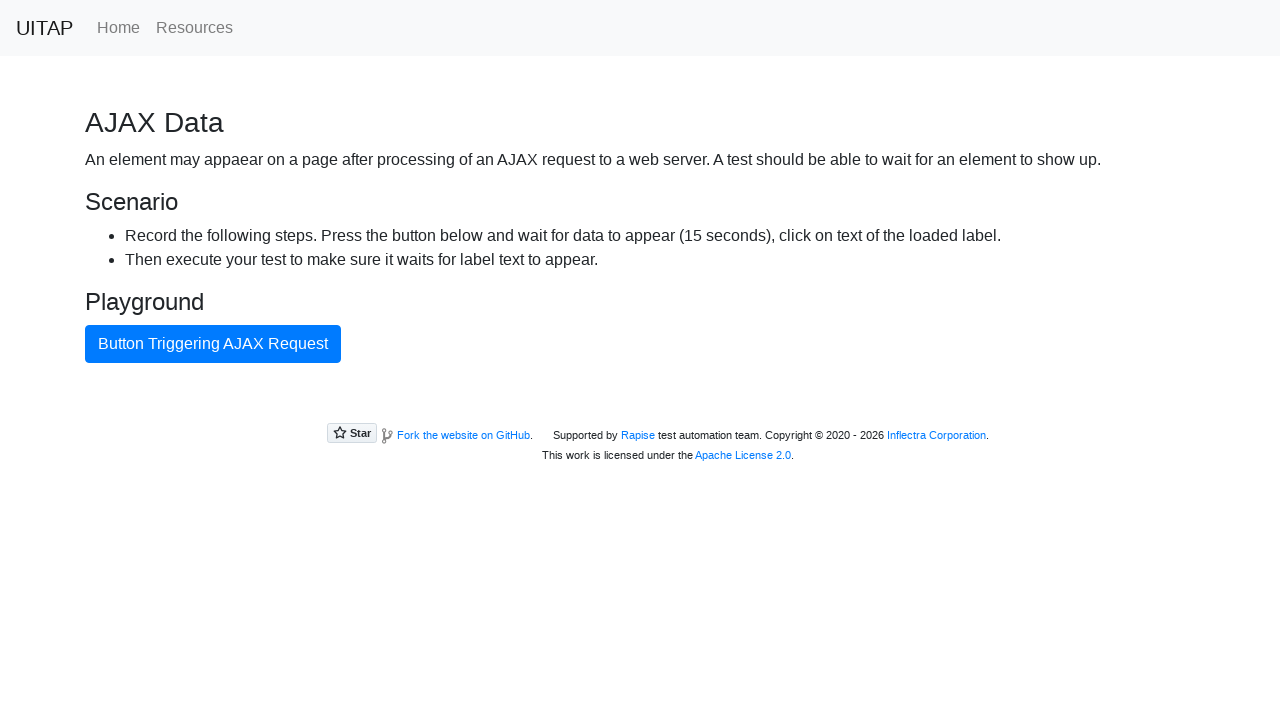

Clicked AJAX button to trigger dynamic content loading at (213, 344) on #ajaxButton
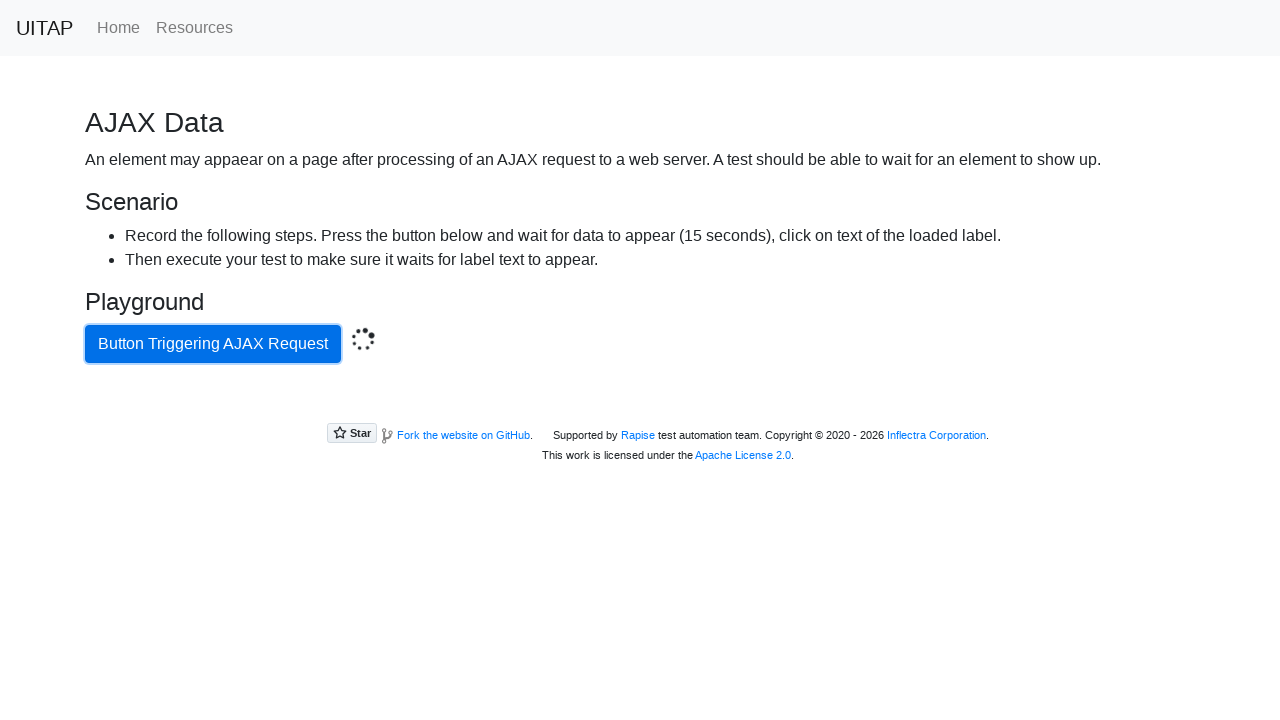

Waited for success message to appear
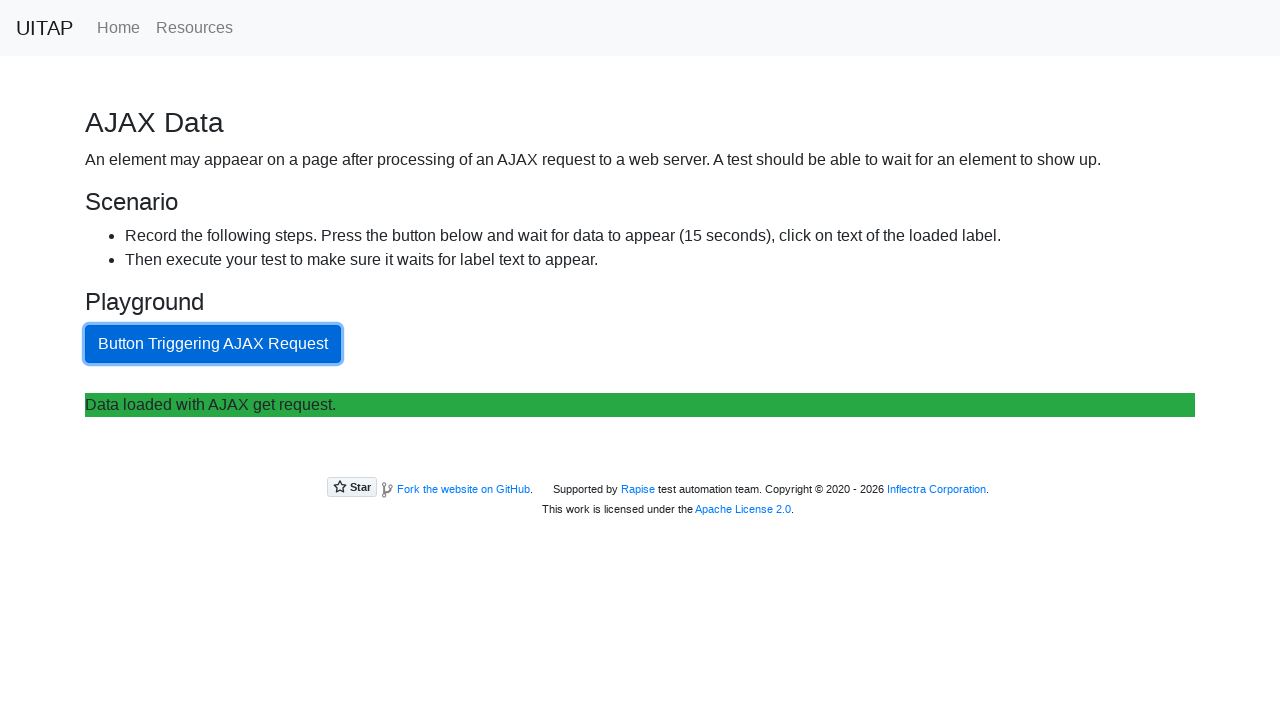

Retrieved text content from success message
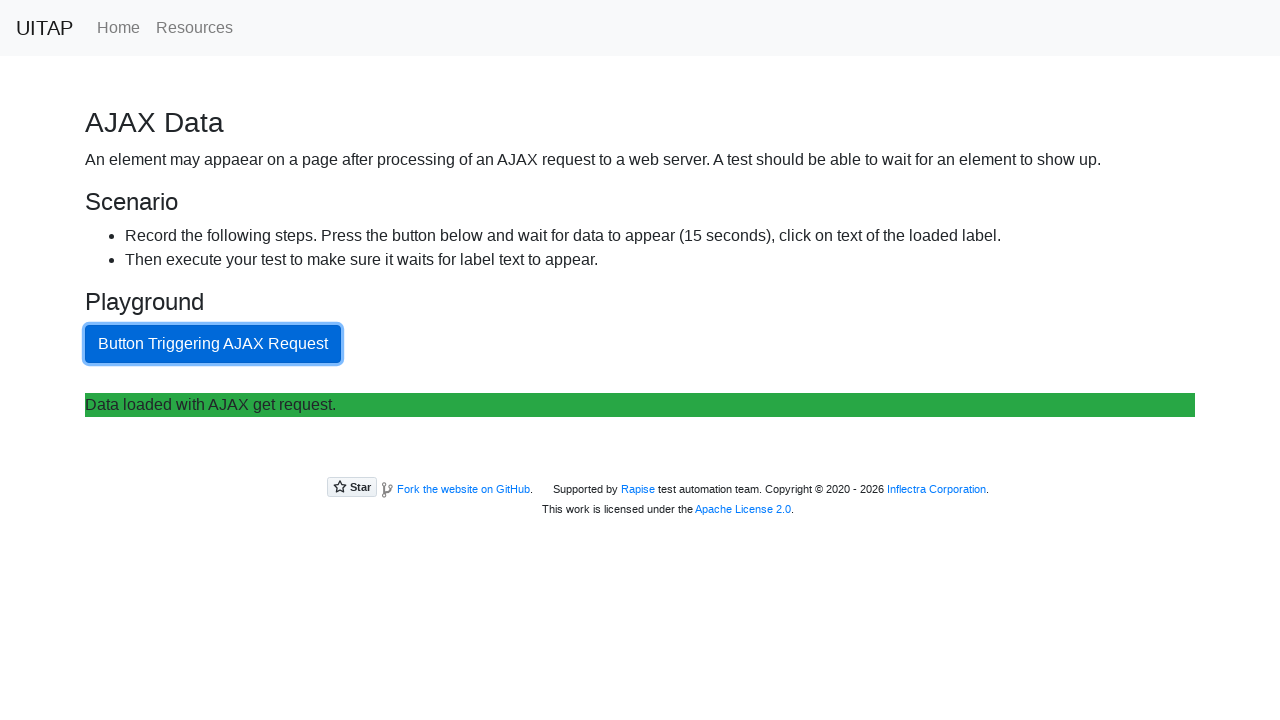

Verified success message text matches expected content
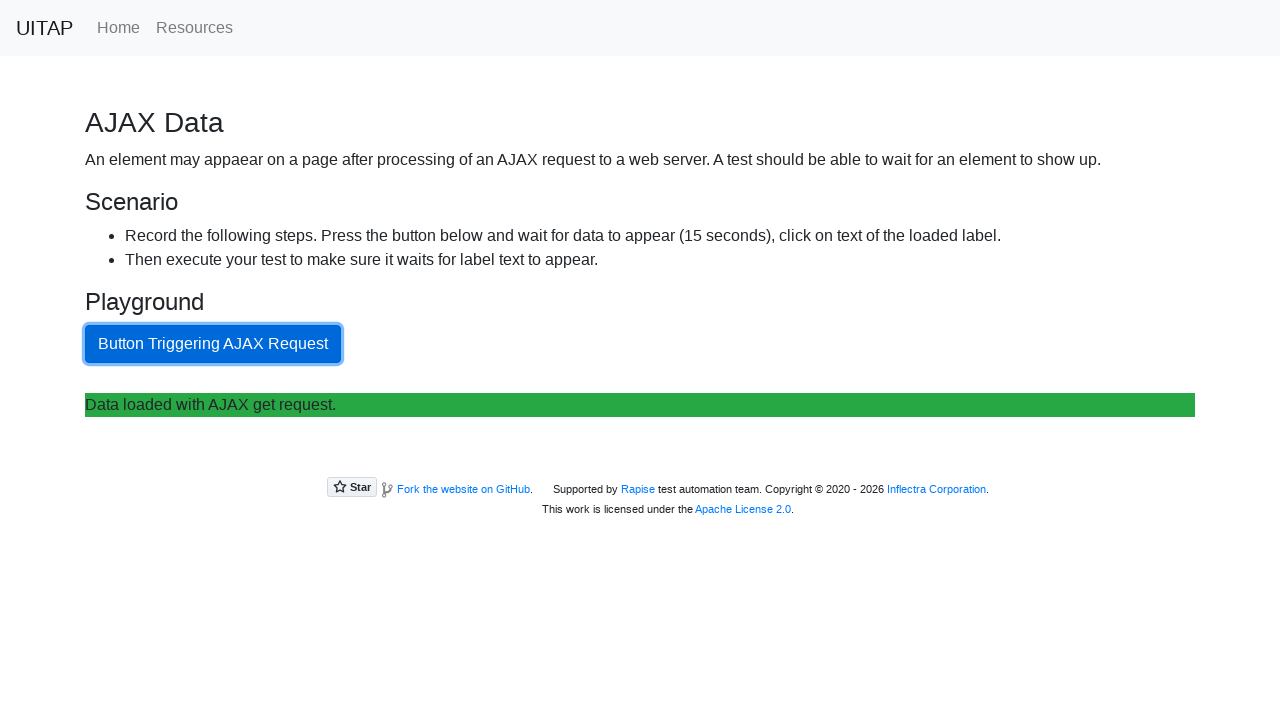

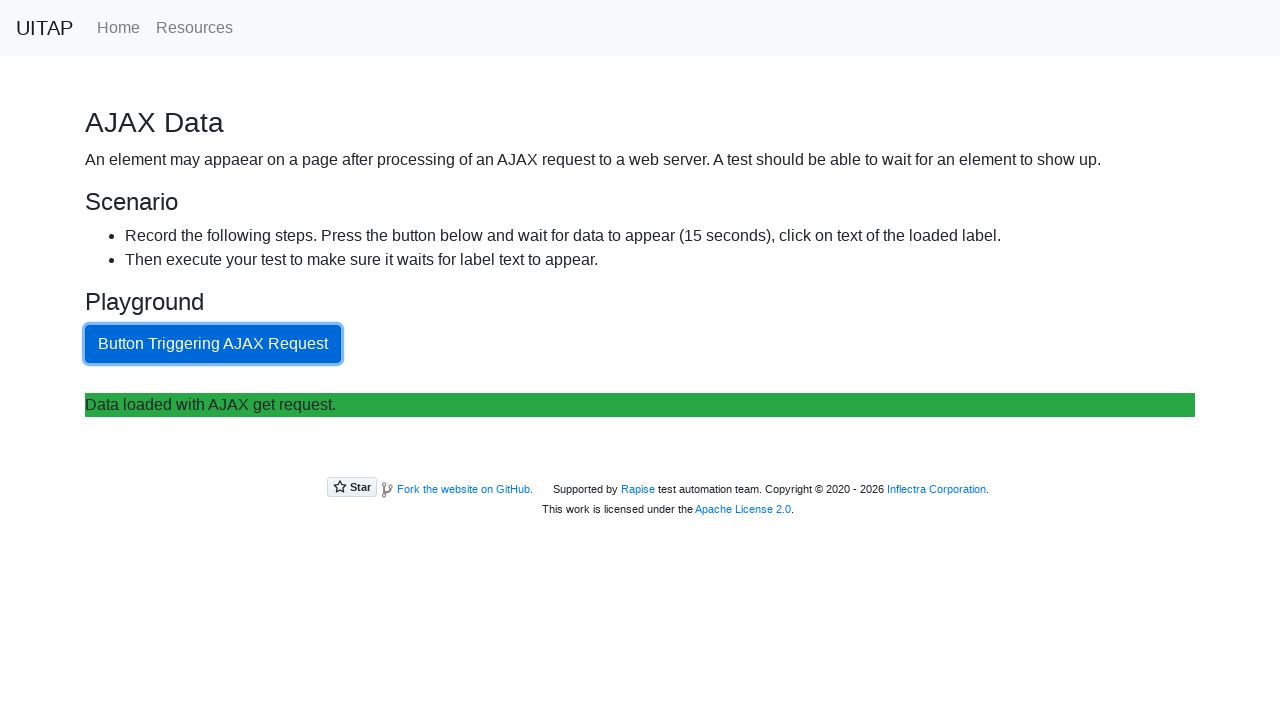